Tests dropdown menu selection by selecting year, month, and day using different selection methods (by index, by value, and by visible text)

Starting URL: https://testcenter.techproeducation.com/index.php?page=dropdown

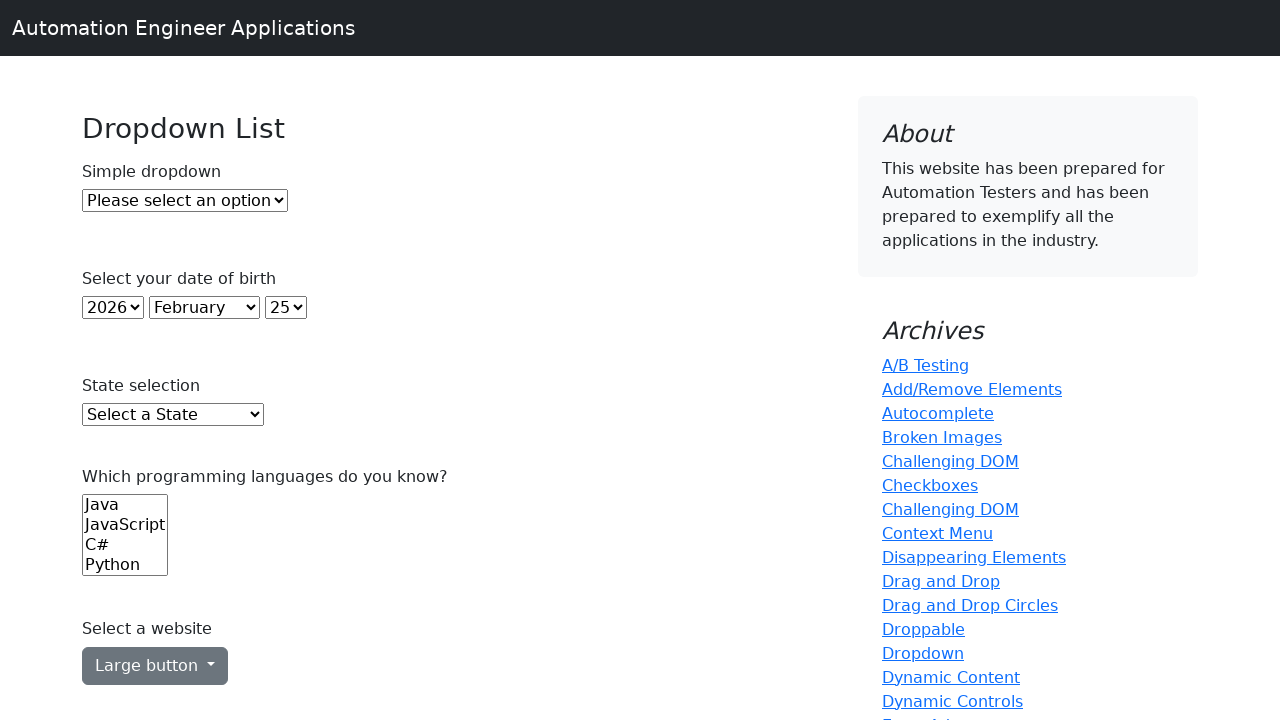

Located year dropdown element
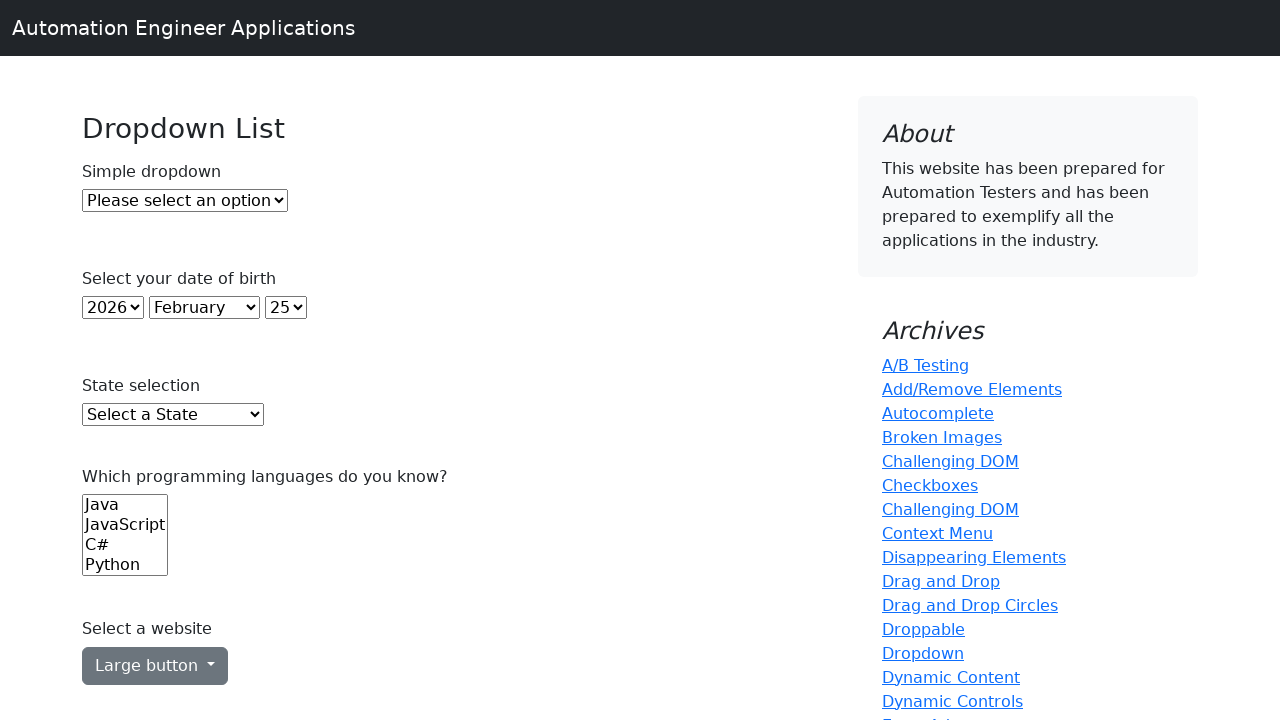

Selected 5th option from year dropdown by index on (//select)[2]
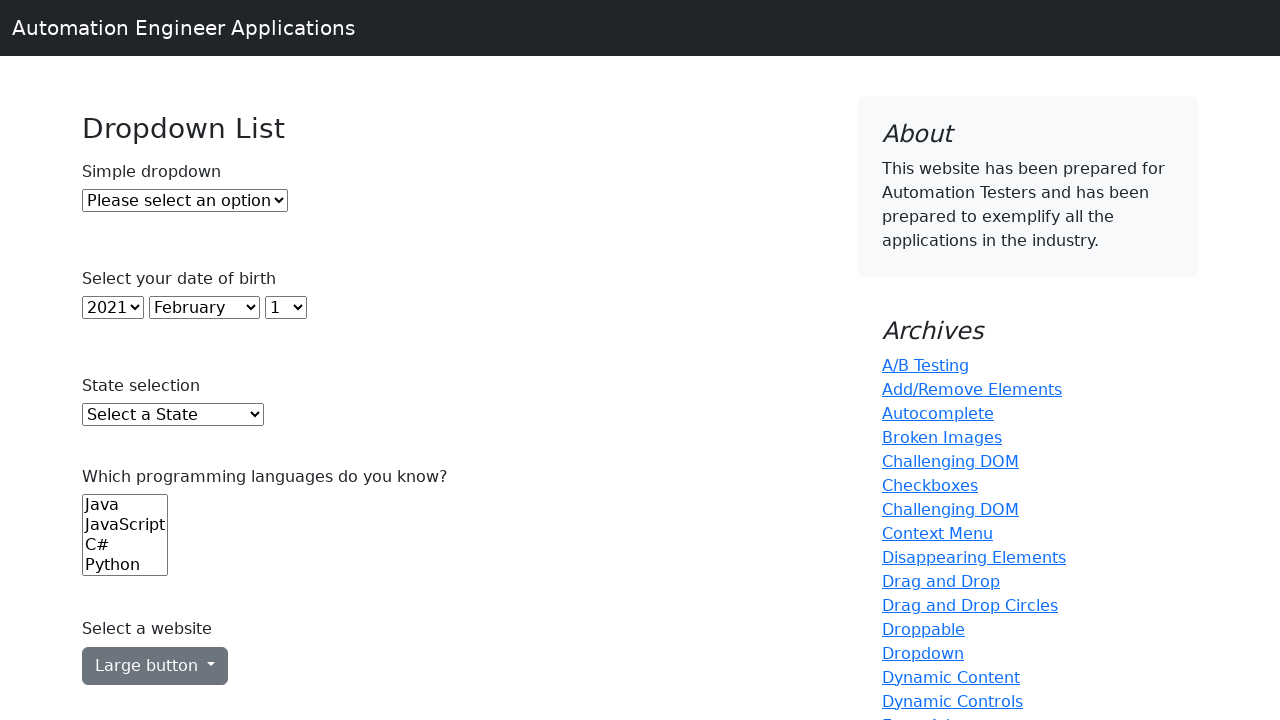

Located month dropdown element
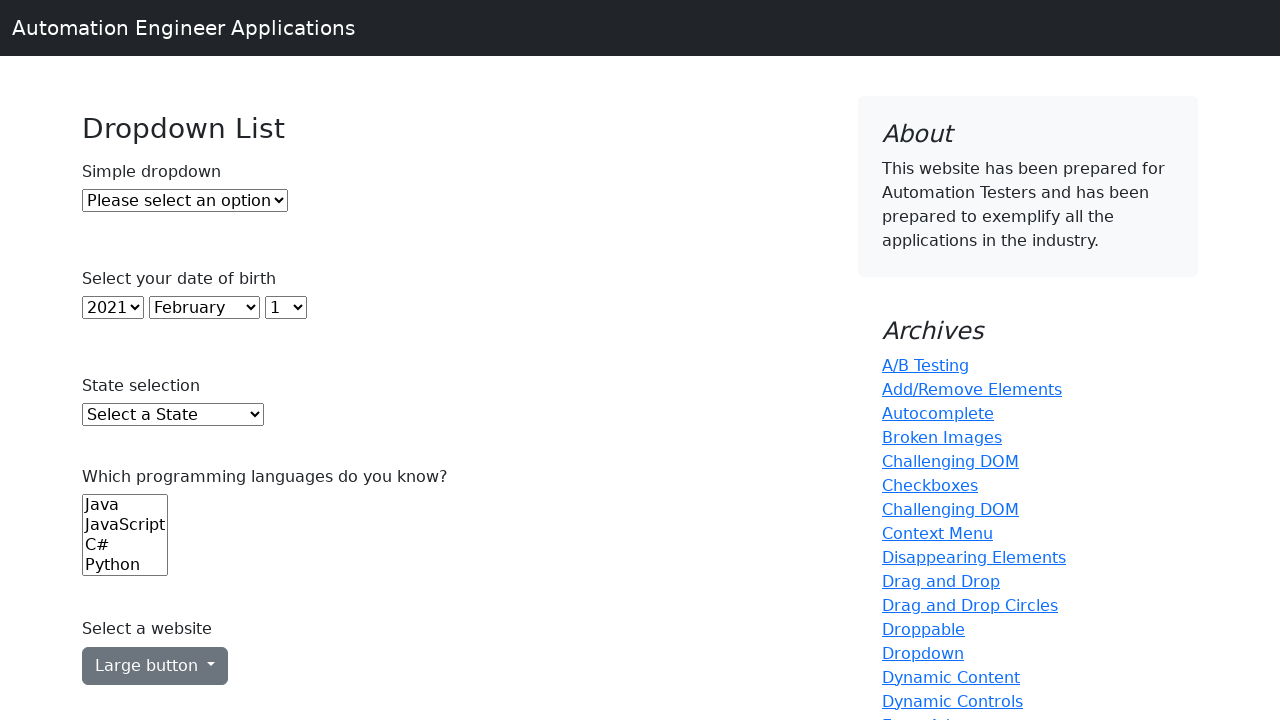

Selected option with value '6' from month dropdown on (//select)[3]
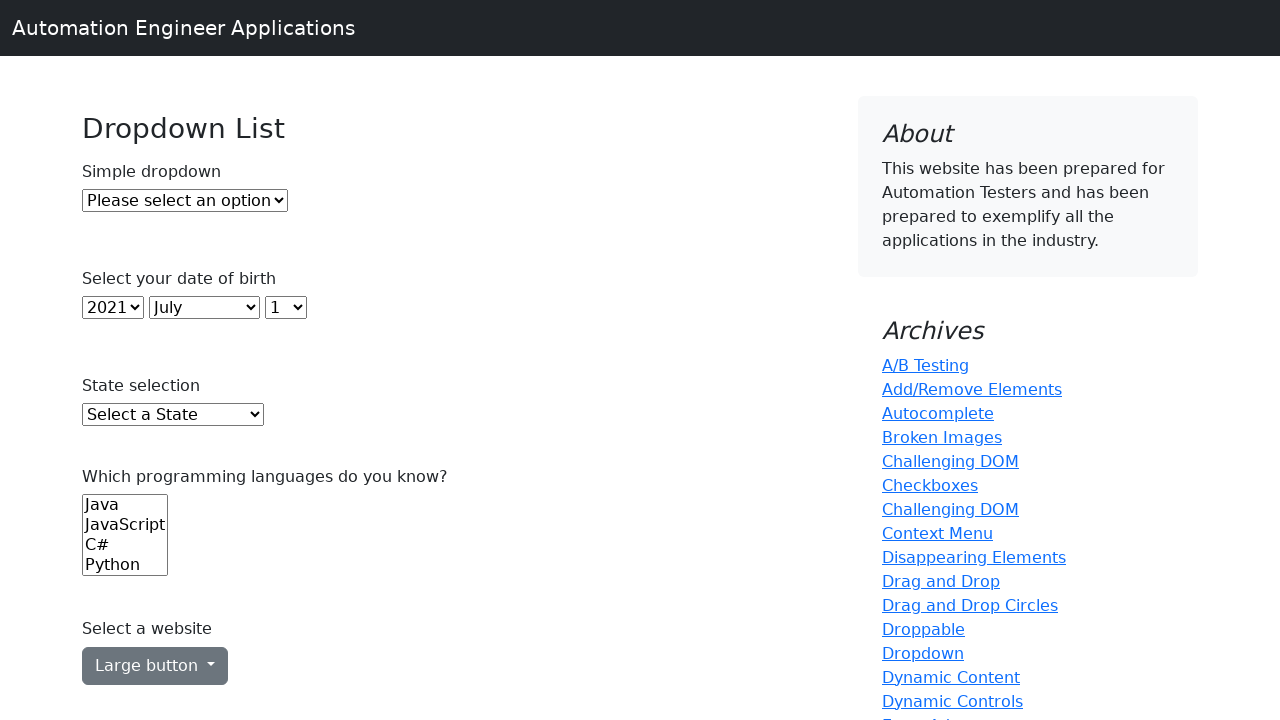

Located day dropdown element
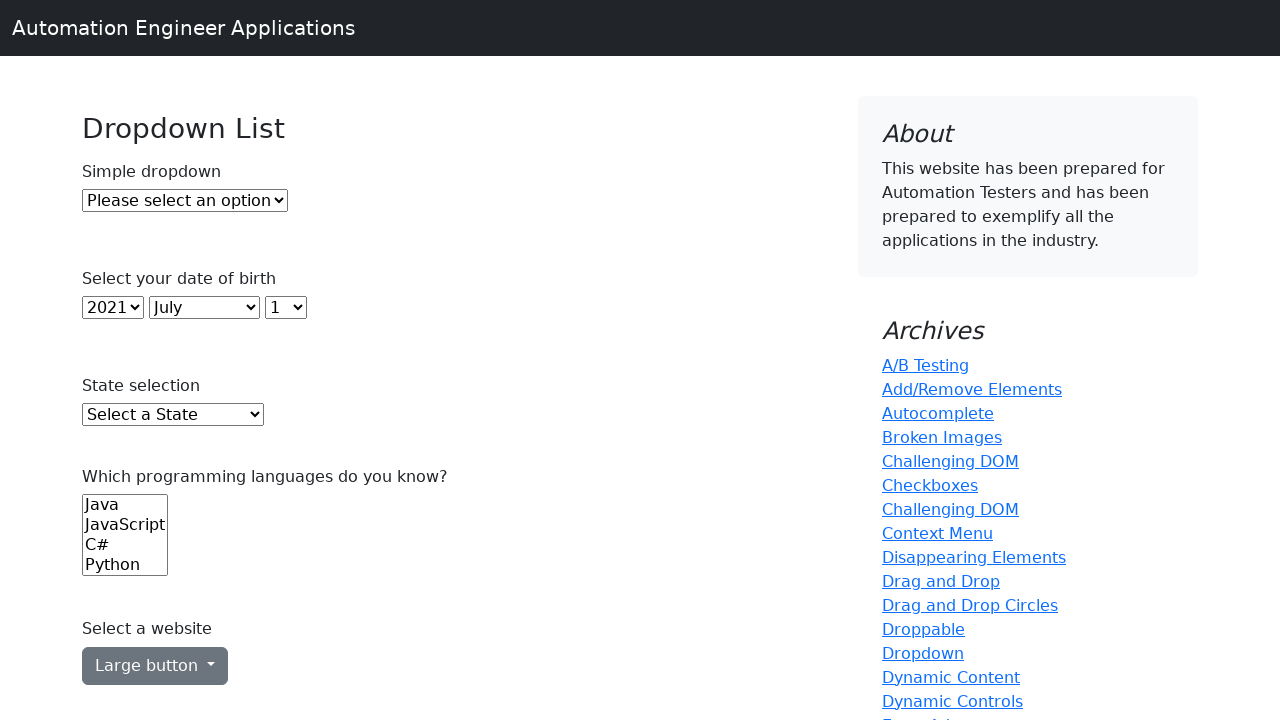

Selected option with visible text '14' from day dropdown on (//select)[4]
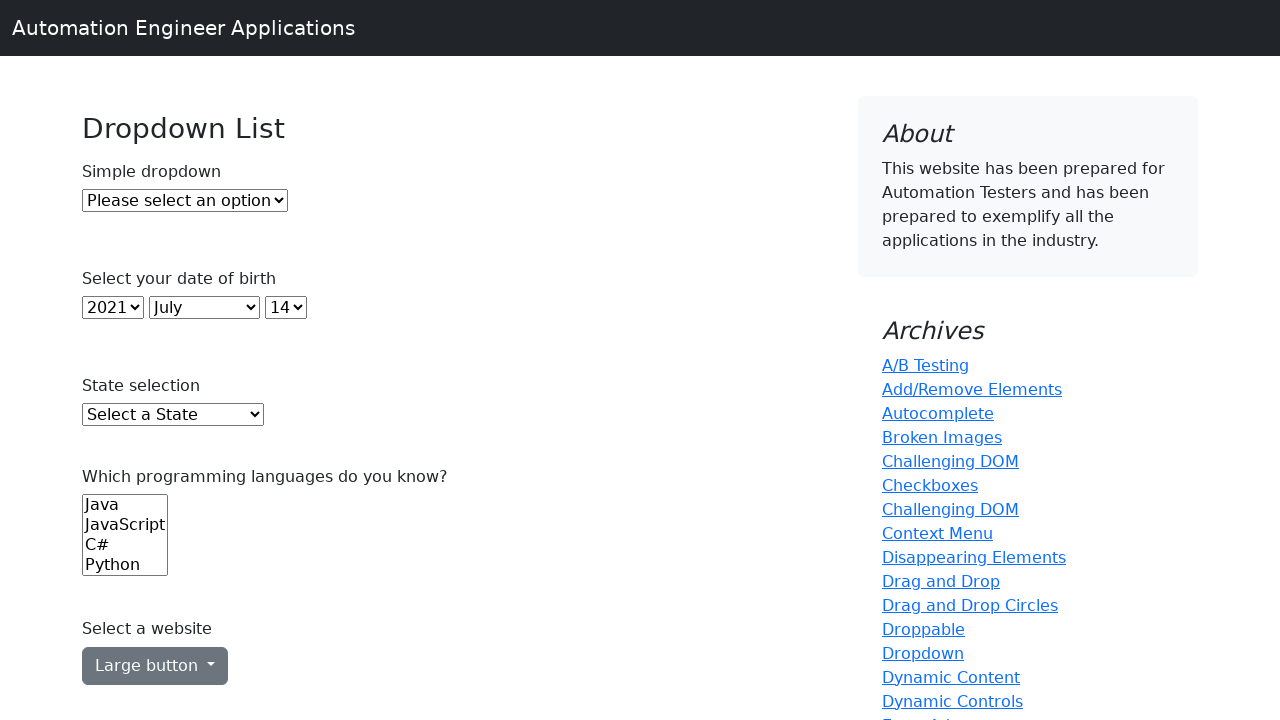

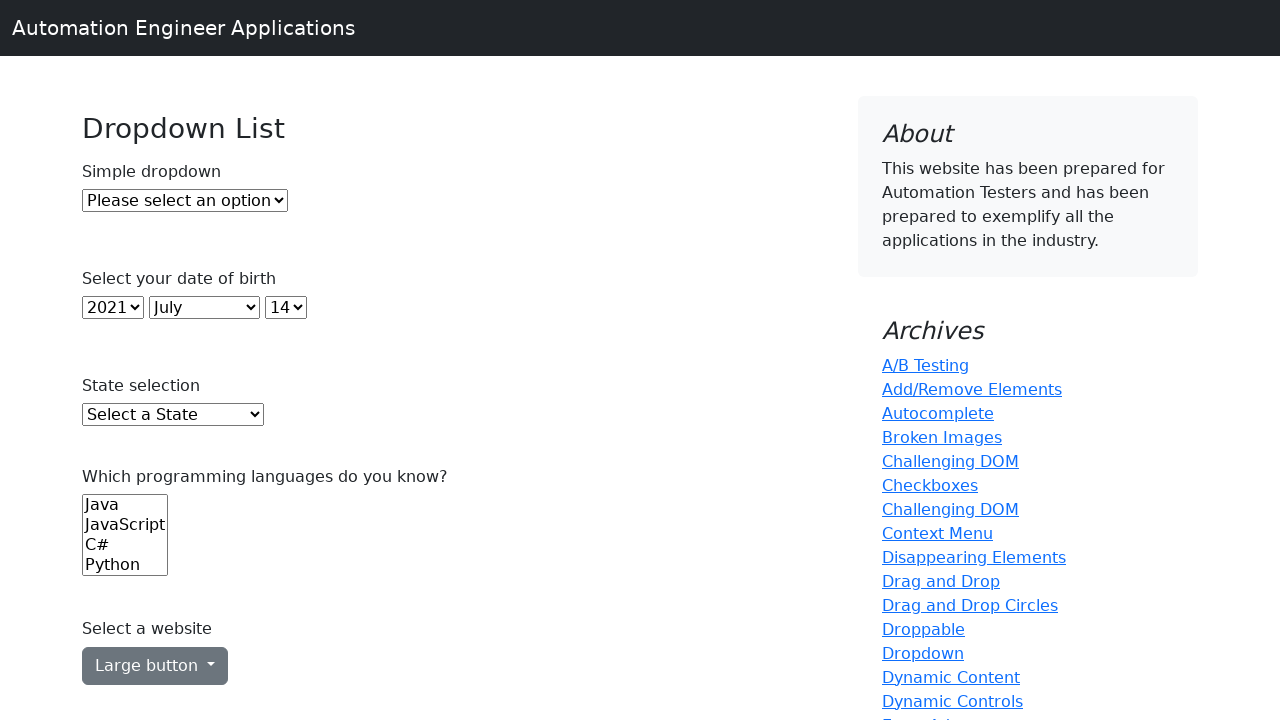